Tests the browser back button functionality by navigating through All, Active, and Completed filters, then using goBack.

Starting URL: https://demo.playwright.dev/todomvc

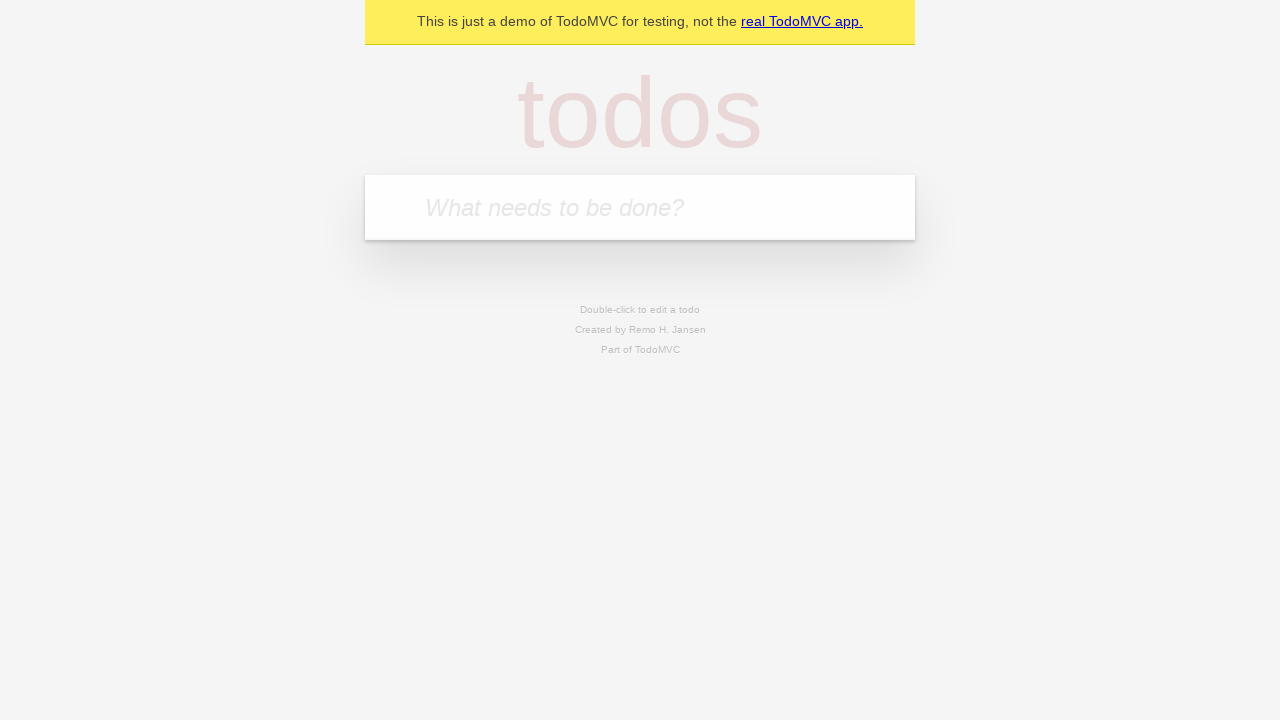

Filled todo input with 'buy some cheese' on internal:attr=[placeholder="What needs to be done?"i]
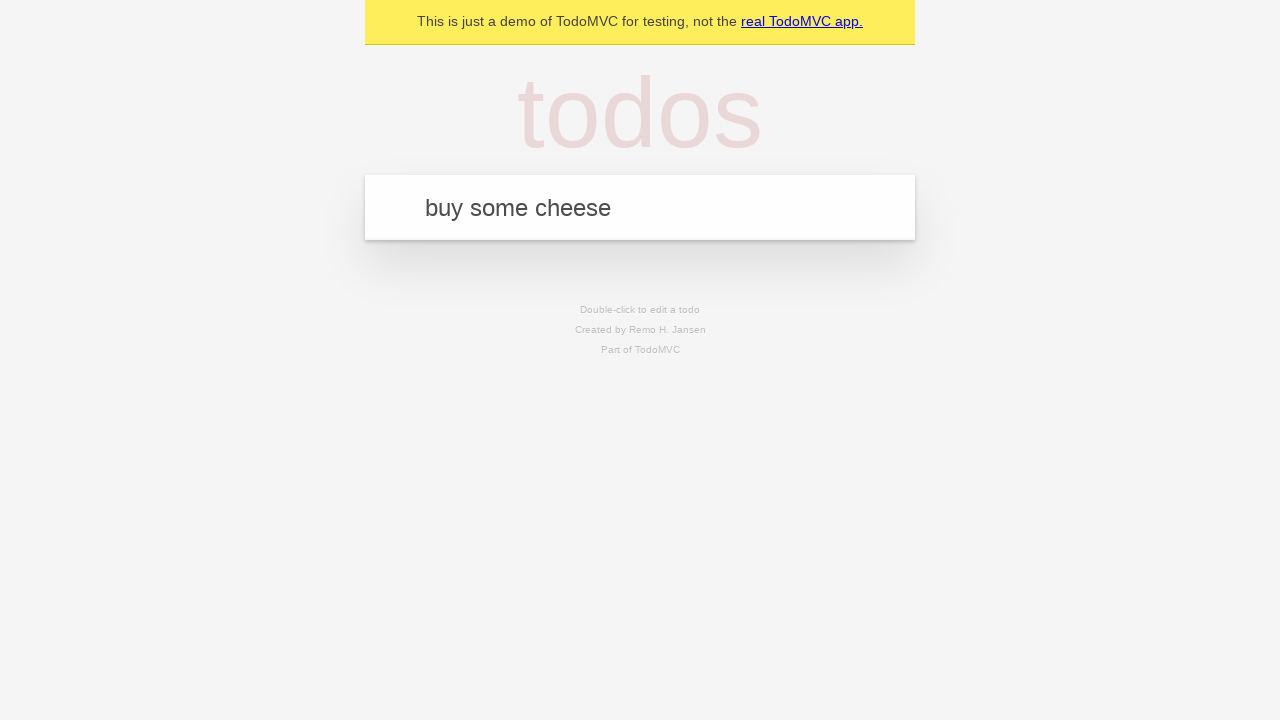

Pressed Enter to add 'buy some cheese' todo on internal:attr=[placeholder="What needs to be done?"i]
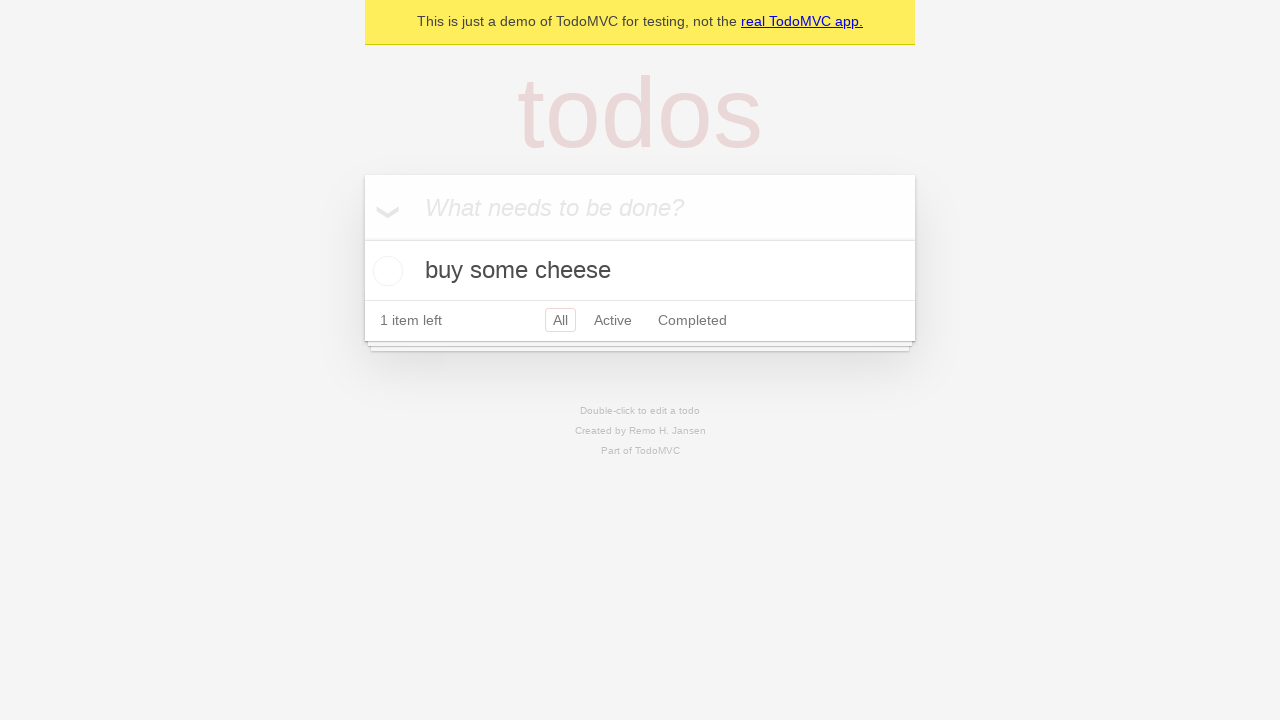

Filled todo input with 'feed the cat' on internal:attr=[placeholder="What needs to be done?"i]
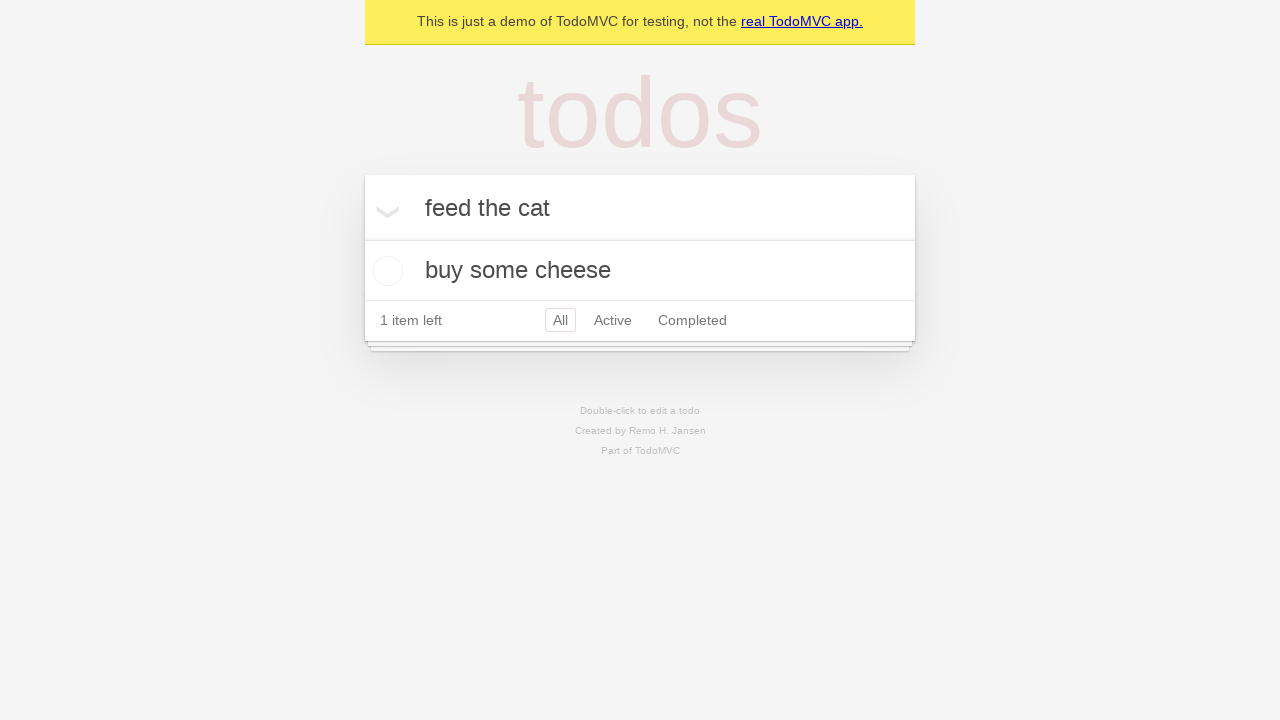

Pressed Enter to add 'feed the cat' todo on internal:attr=[placeholder="What needs to be done?"i]
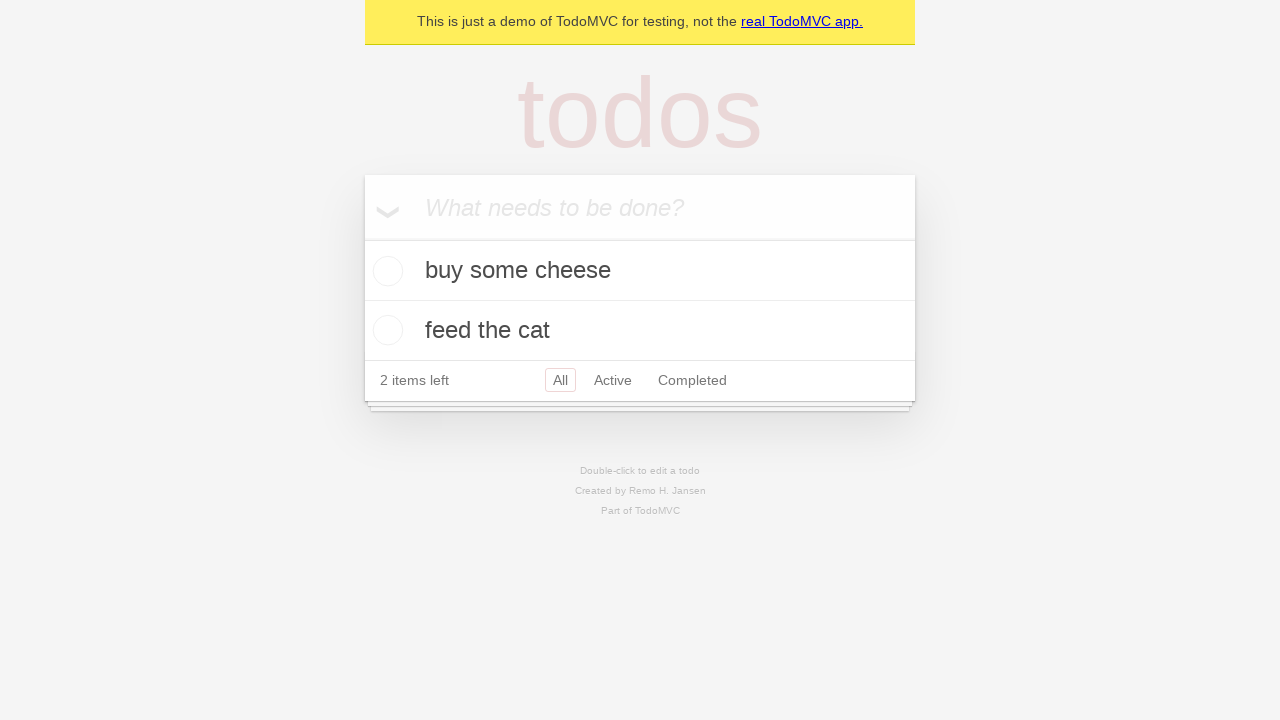

Filled todo input with 'book a doctors appointment' on internal:attr=[placeholder="What needs to be done?"i]
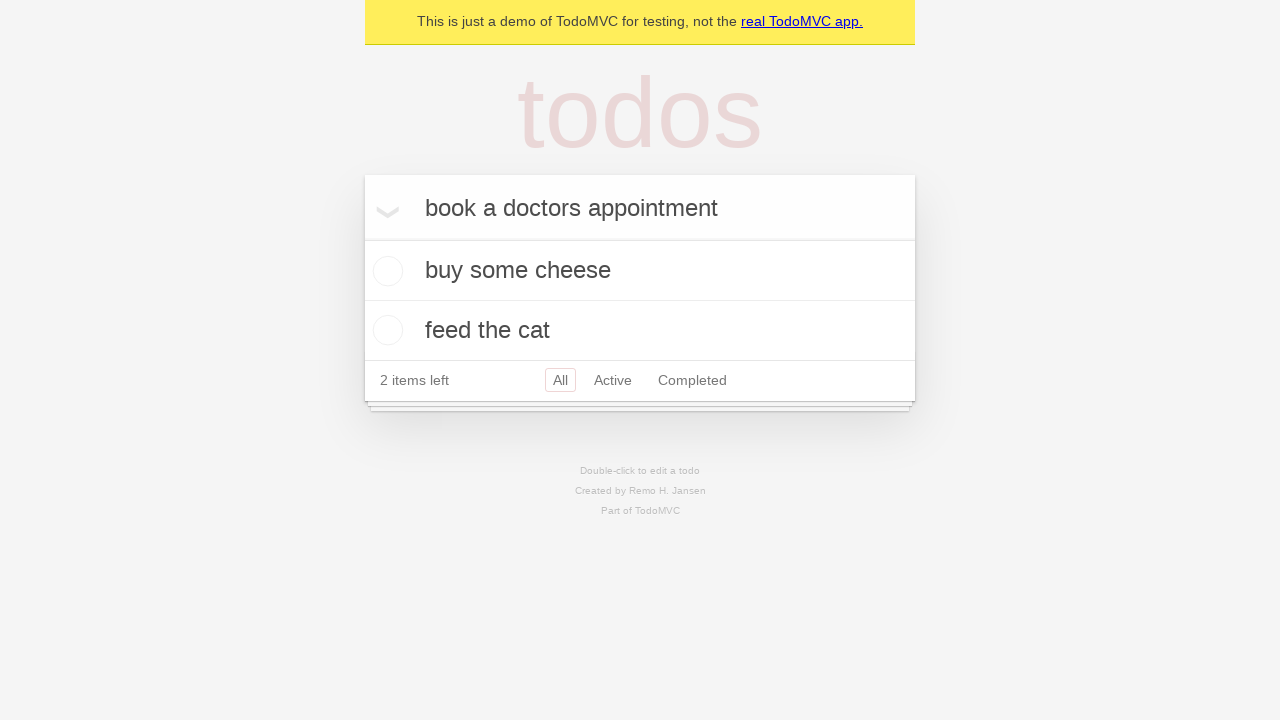

Pressed Enter to add 'book a doctors appointment' todo on internal:attr=[placeholder="What needs to be done?"i]
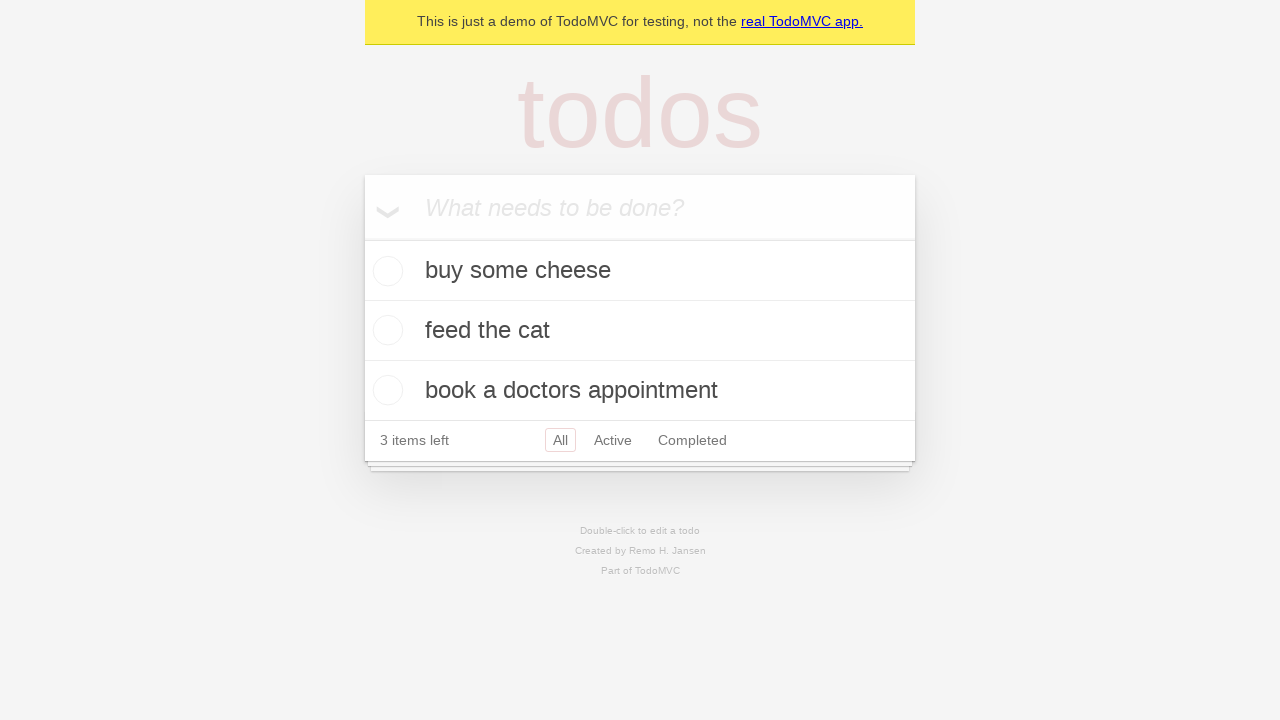

Checked the second todo item (feed the cat) at (385, 330) on internal:testid=[data-testid="todo-item"s] >> nth=1 >> internal:role=checkbox
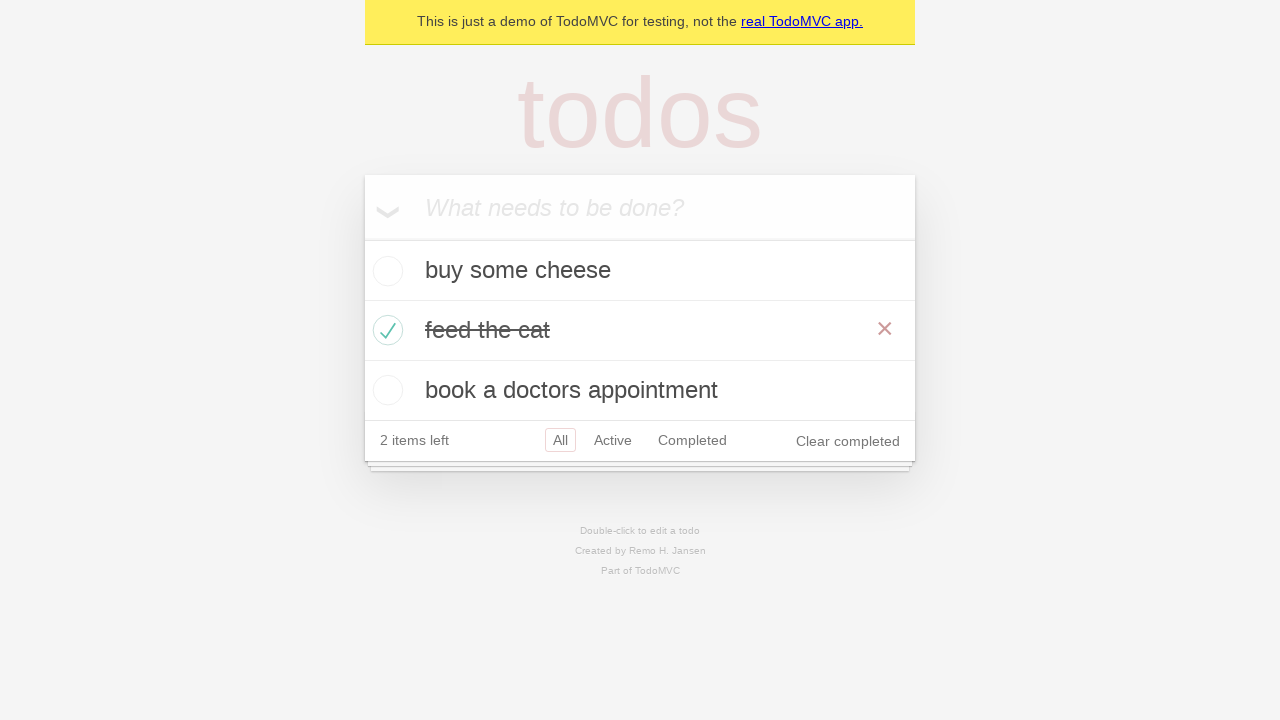

Clicked All filter link at (560, 440) on internal:role=link[name="All"i]
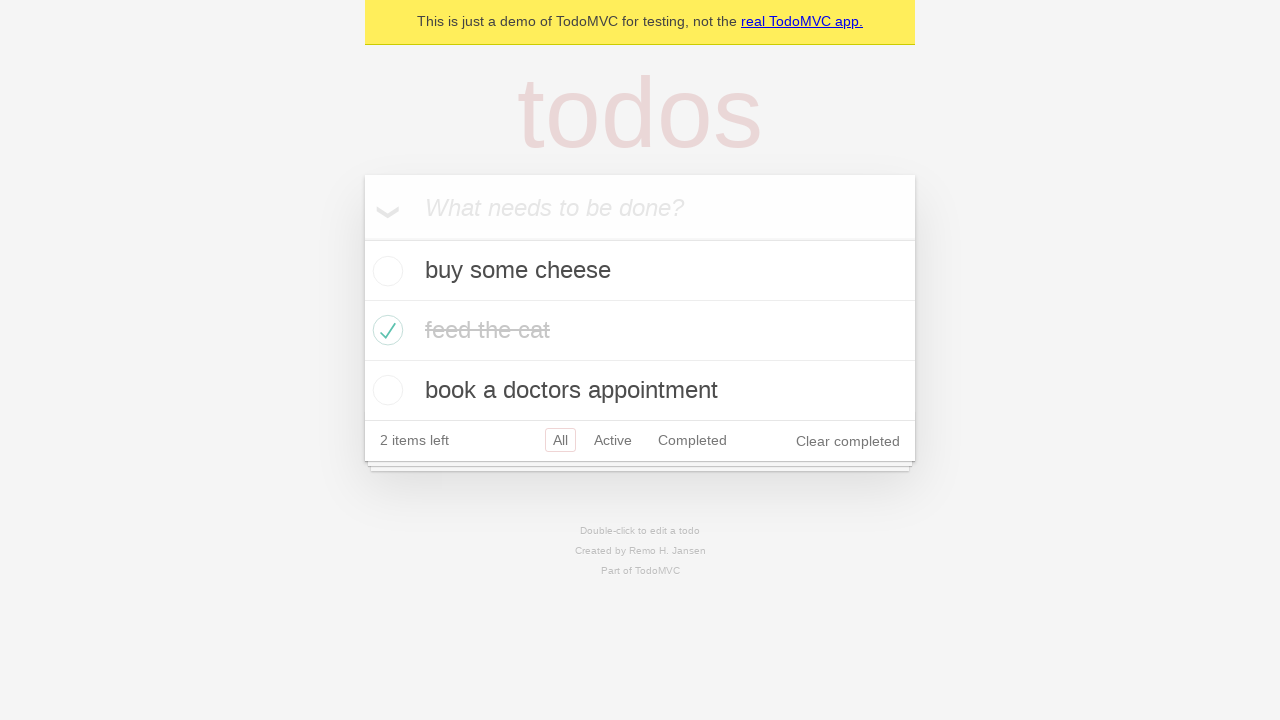

Clicked Active filter link at (613, 440) on internal:role=link[name="Active"i]
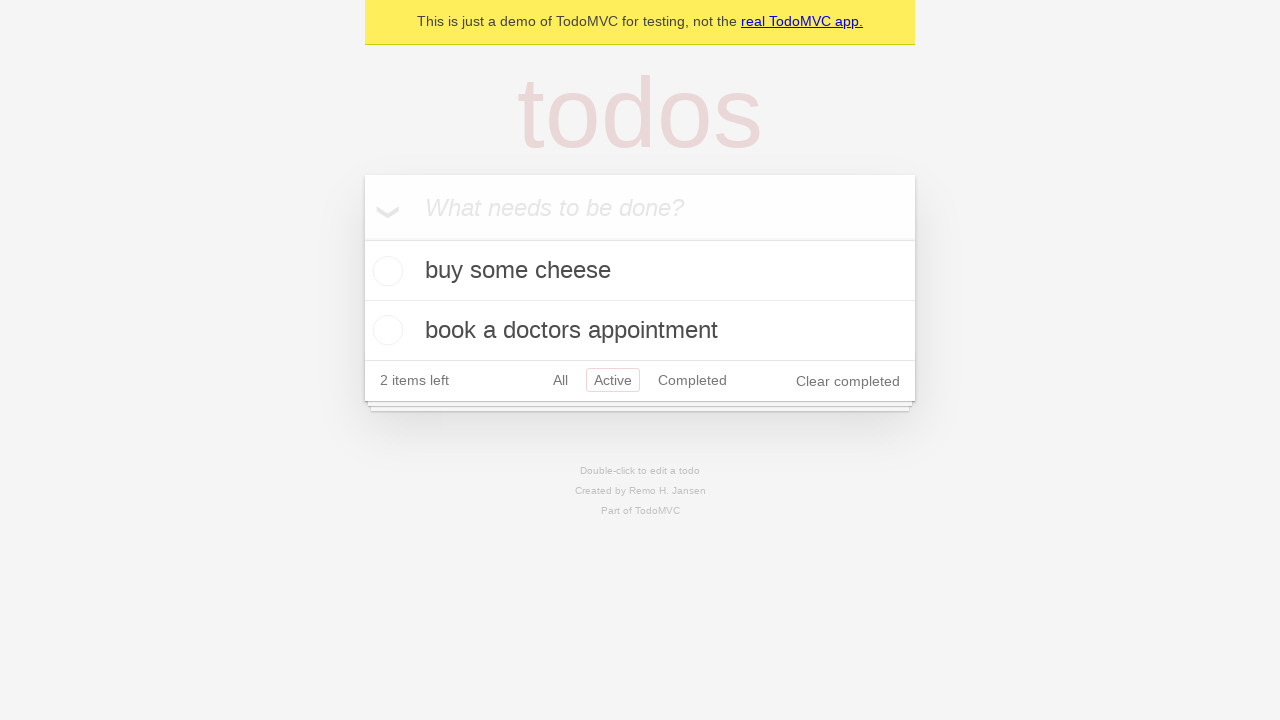

Clicked Completed filter link at (692, 380) on internal:role=link[name="Completed"i]
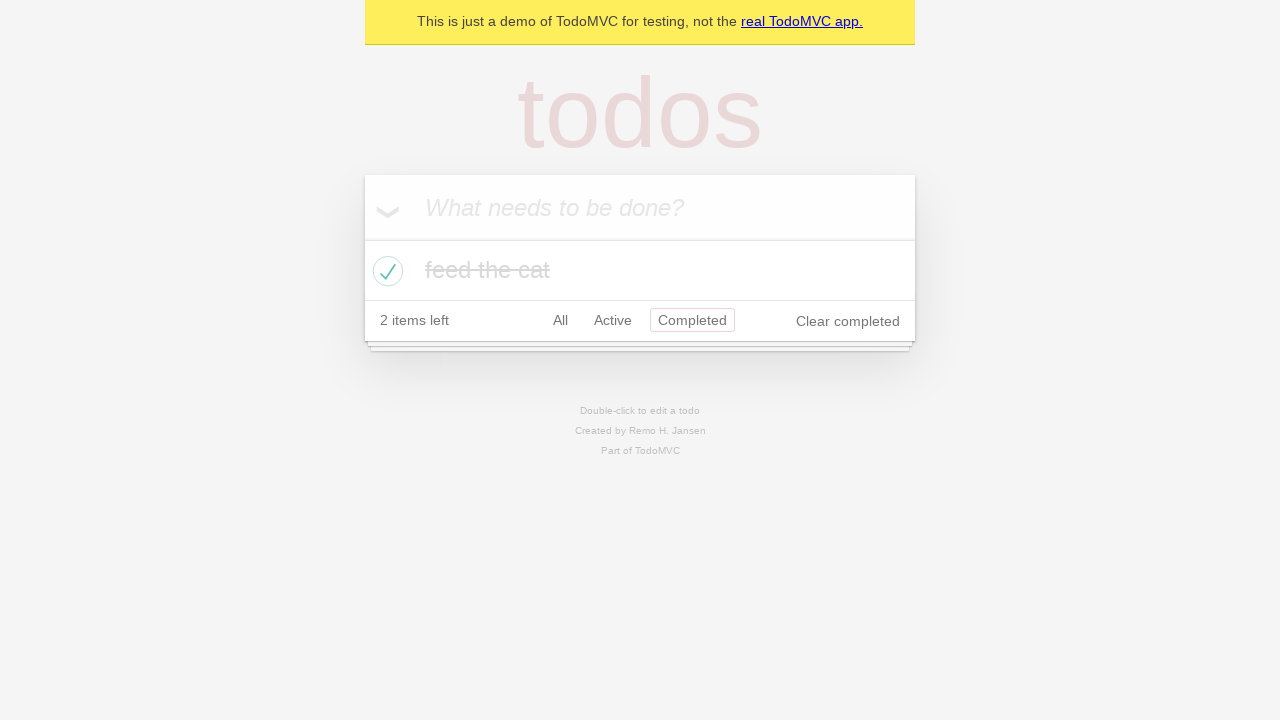

Navigated back from Completed filter
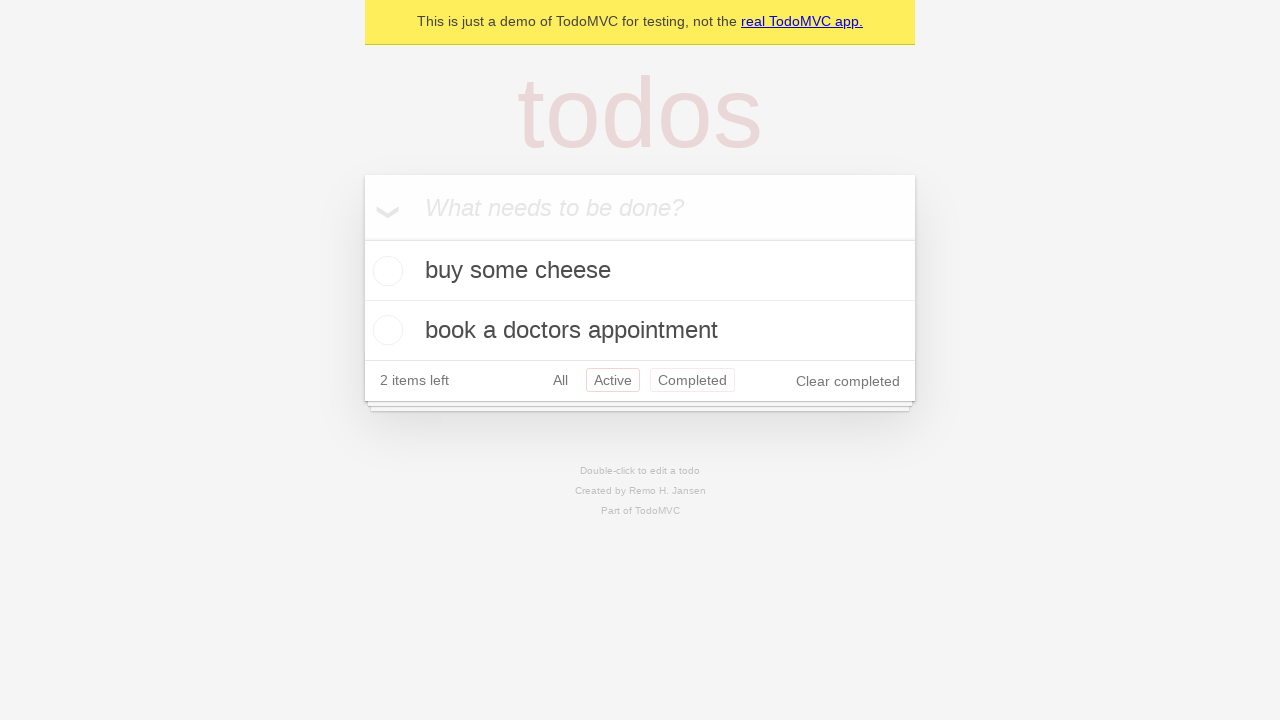

Navigated back from Active filter to All filter
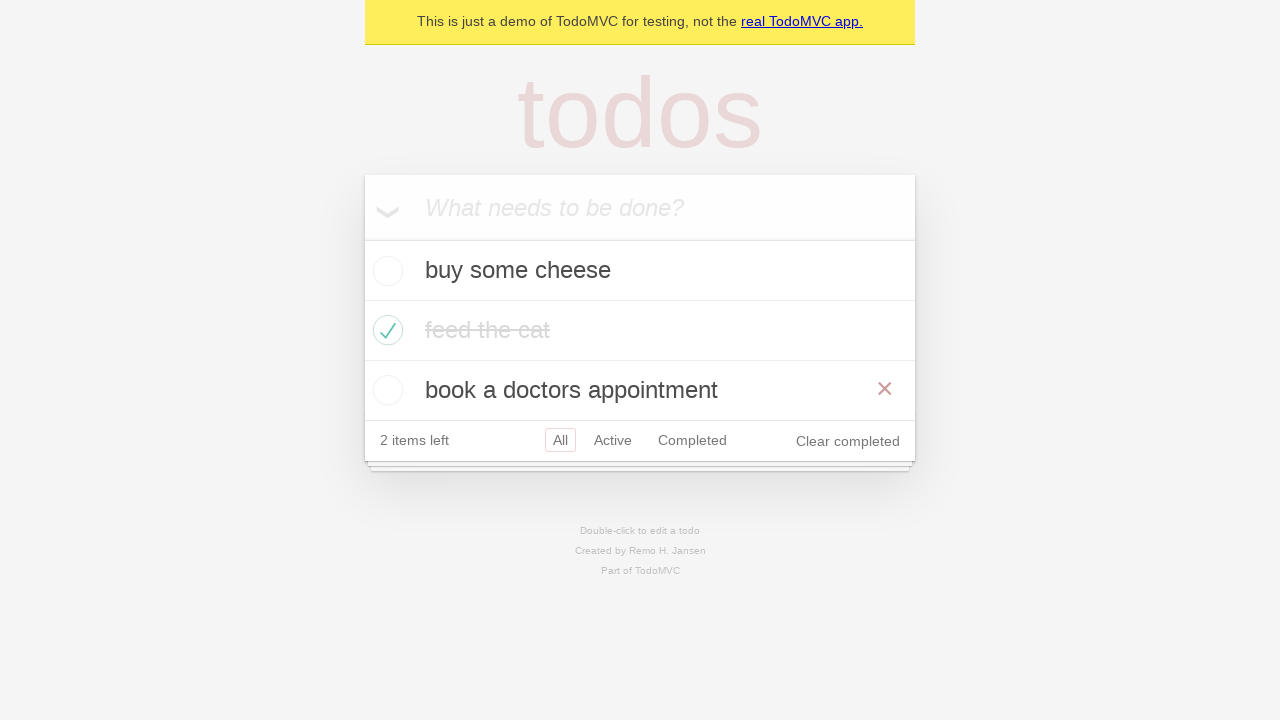

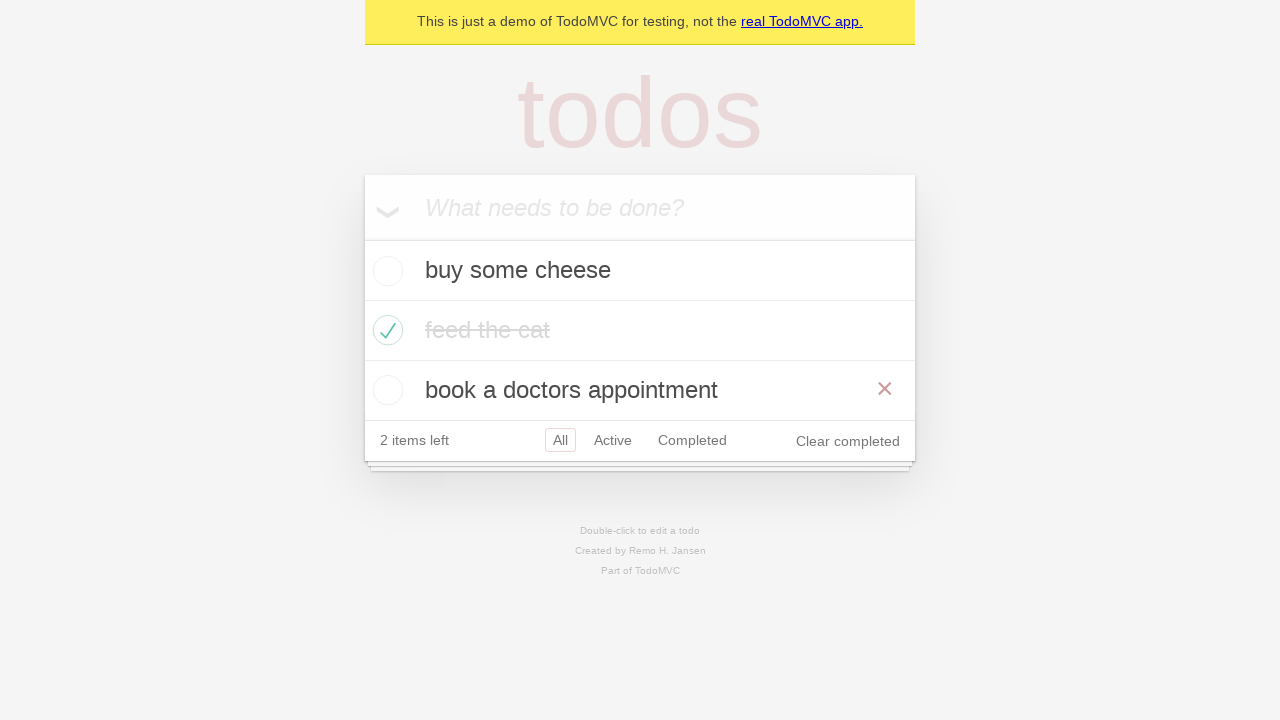